Navigates to the Mumbai Indians cricket team website

Starting URL: https://www.mumbaiindians.com/

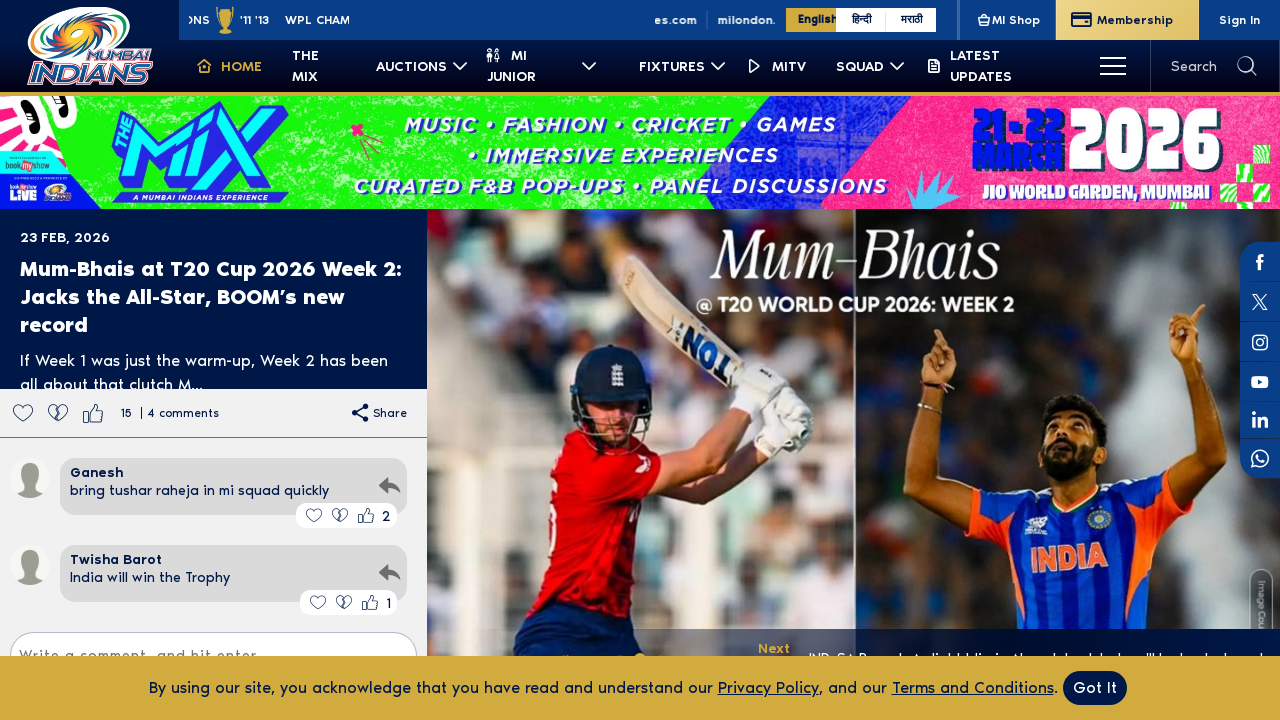

Navigated to Mumbai Indians website and waited for DOM to load
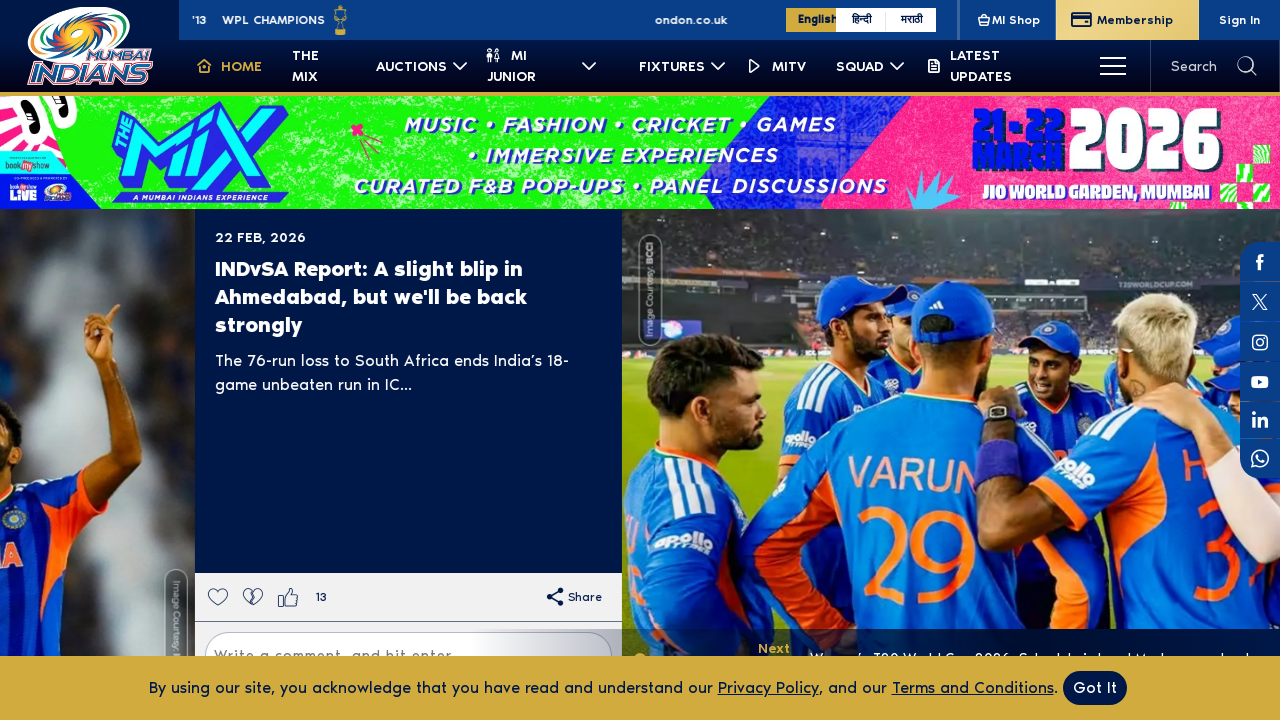

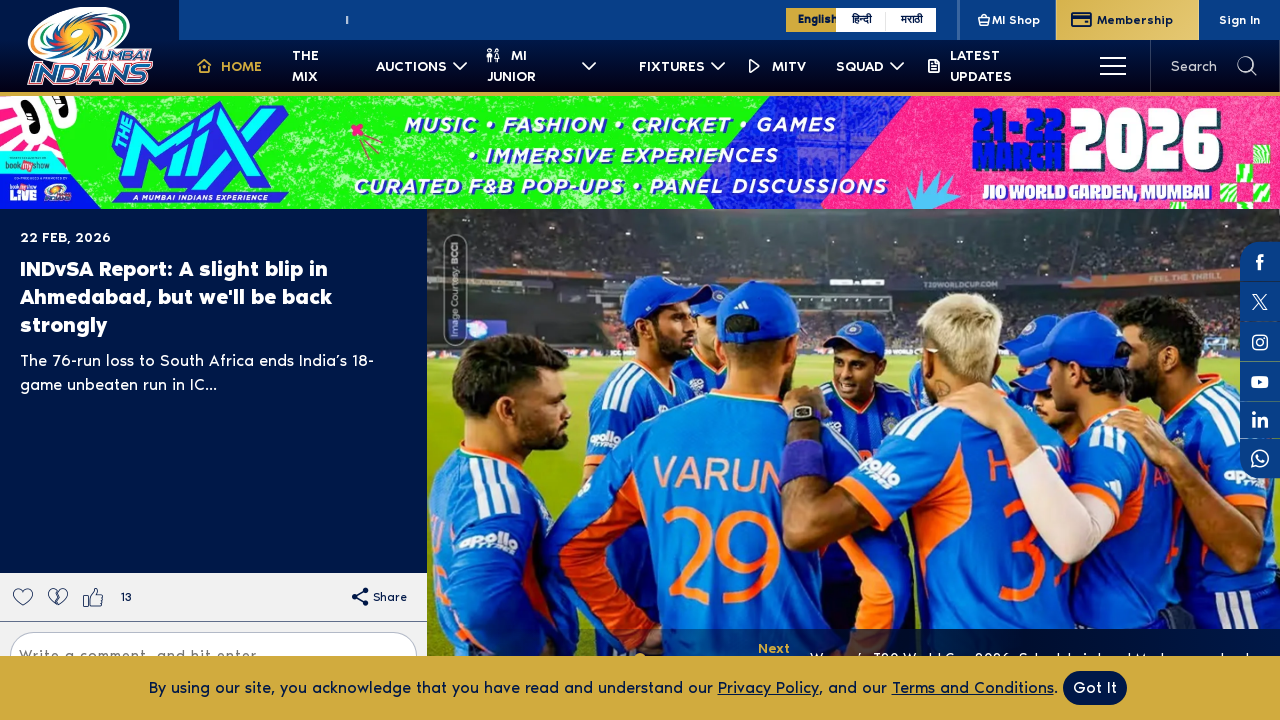